Tests browser window and tab functionality by opening new tabs and windows and verifying their content

Starting URL: https://demoqa.com/browser-windows

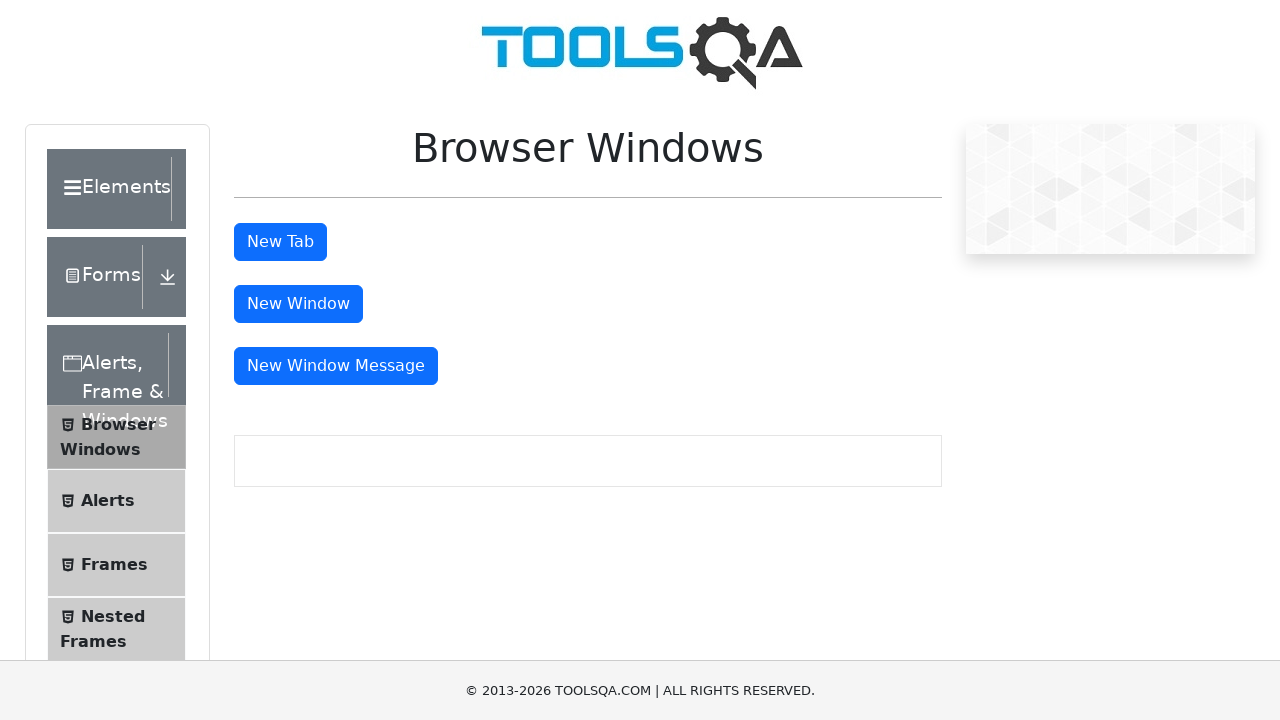

Clicked 'New Tab' button to open a new tab at (280, 242) on button#tabButton
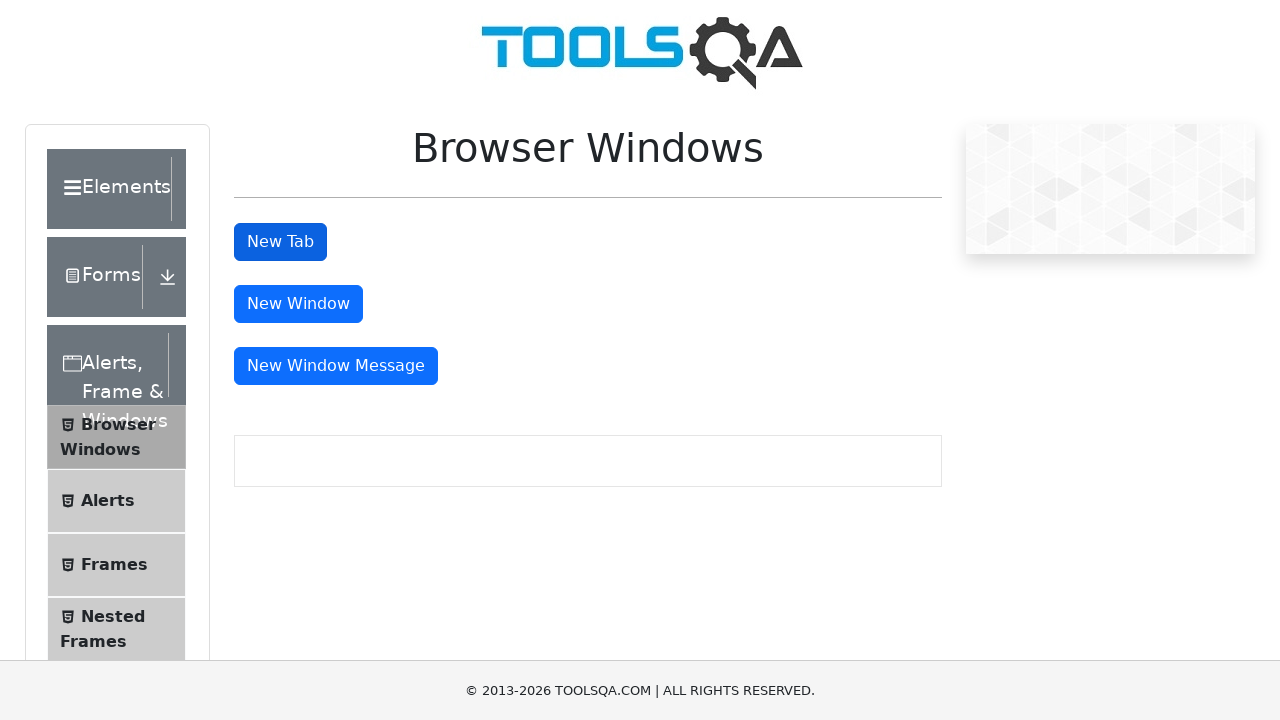

New tab loaded and became active
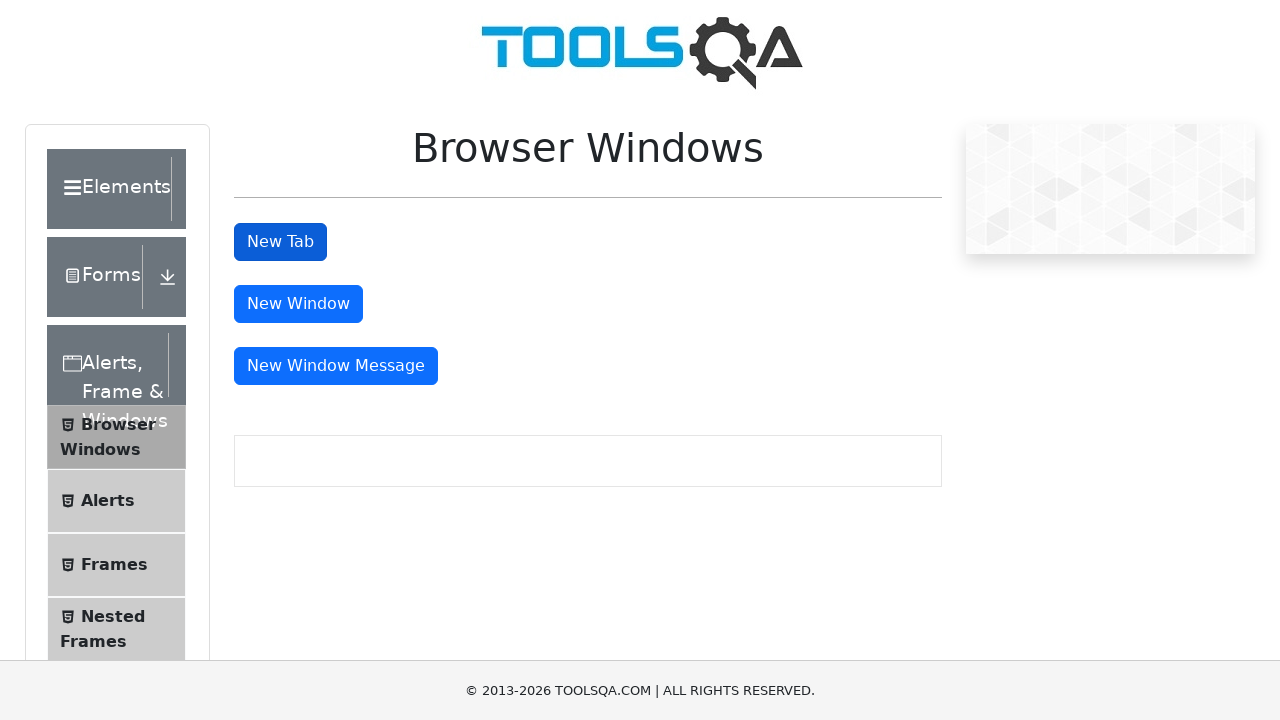

Printed content of new tab body
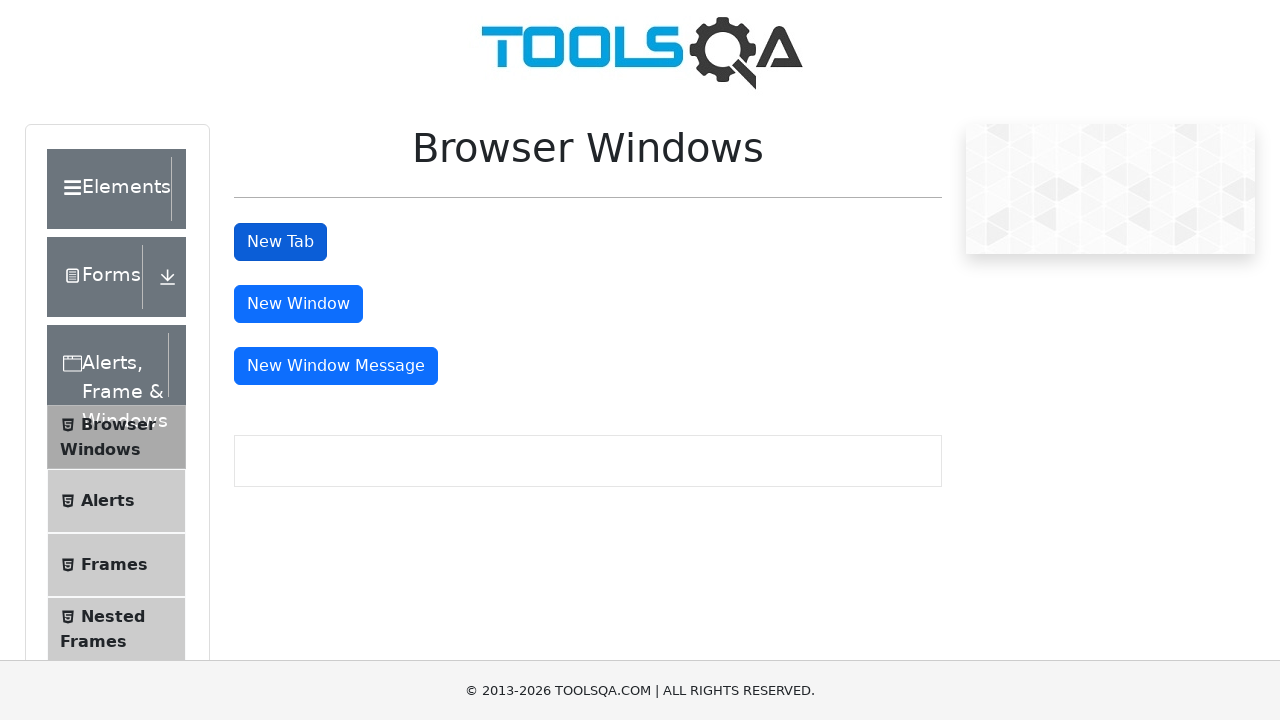

Switched back to main page
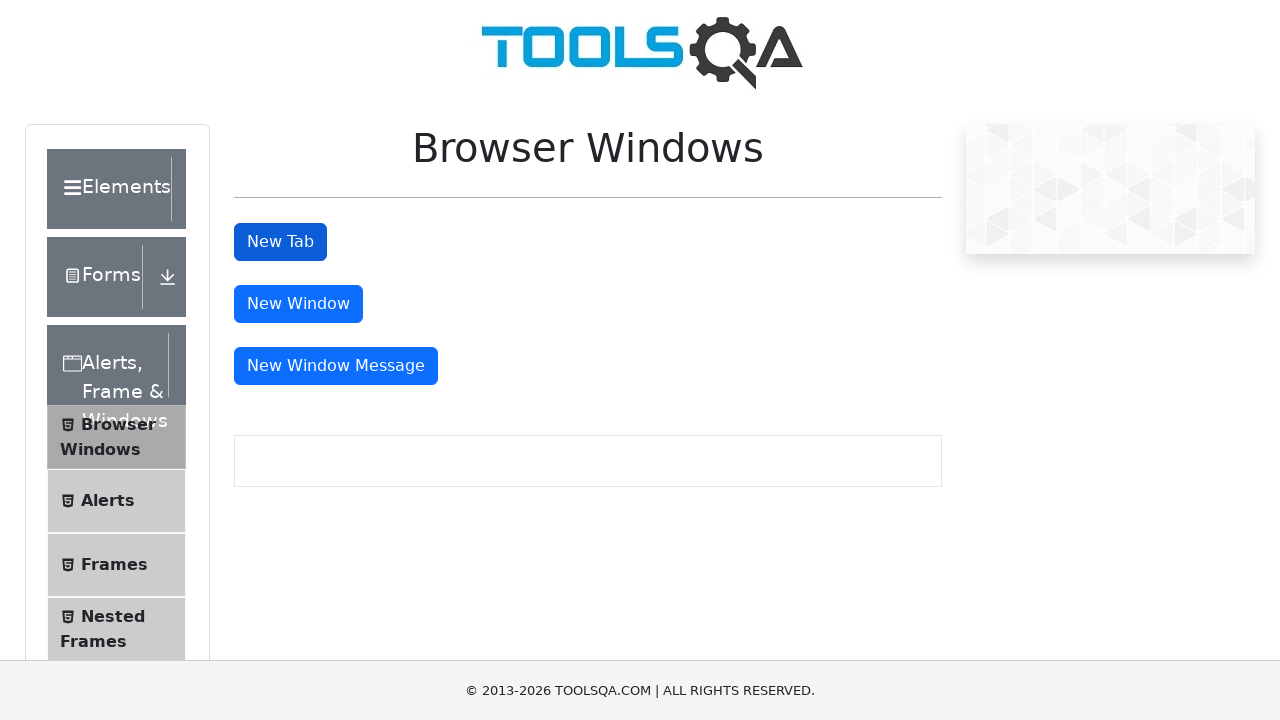

Clicked 'New Window' button to open a new window at (298, 304) on button#windowButton
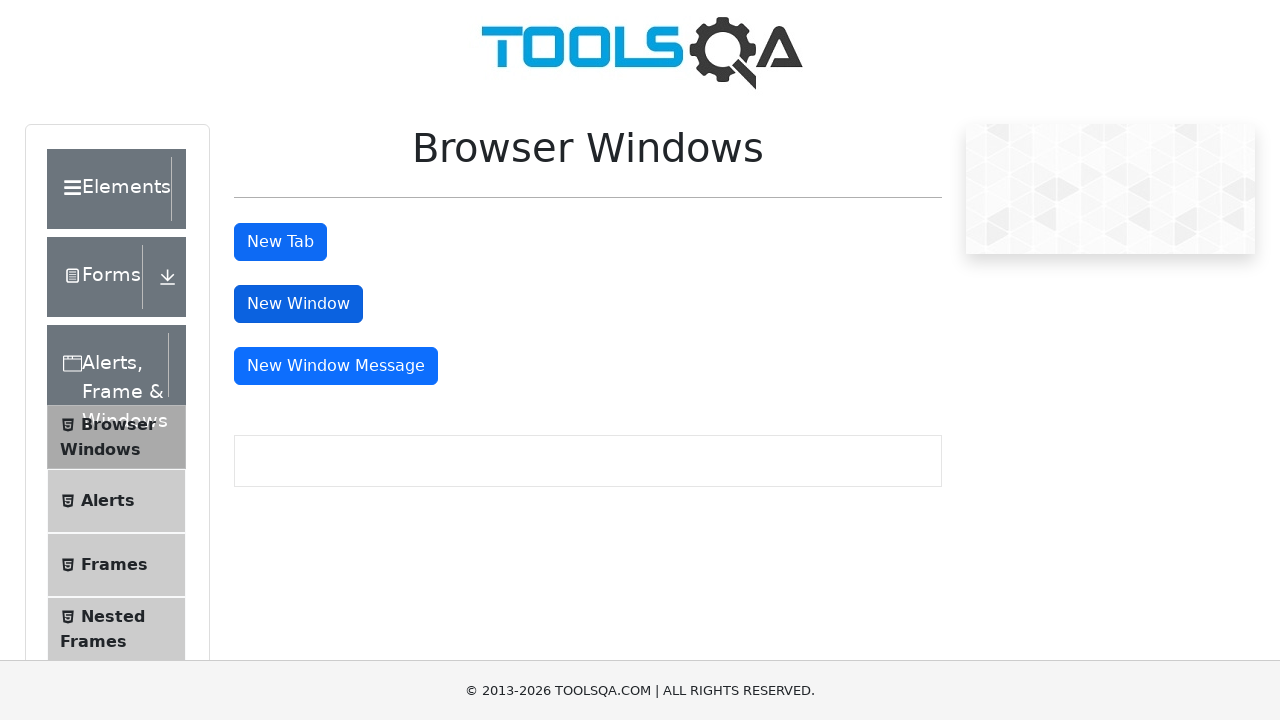

New window loaded and became active
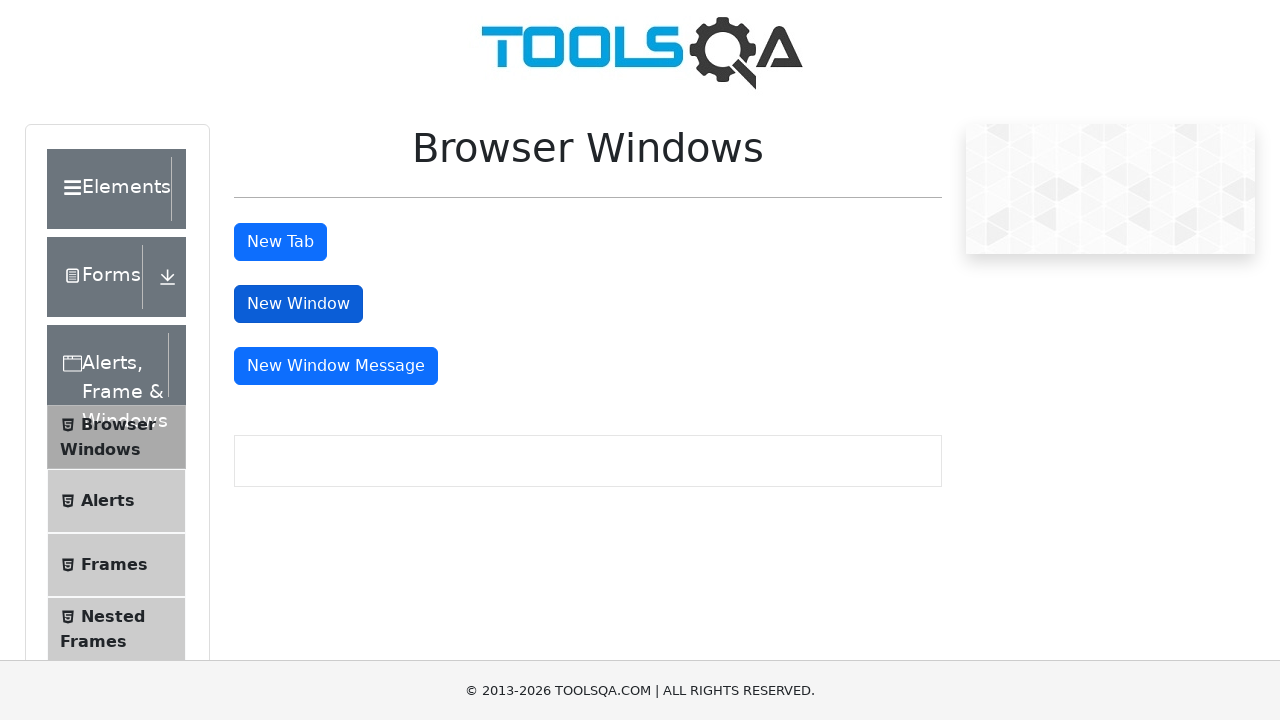

Printed content of new window body
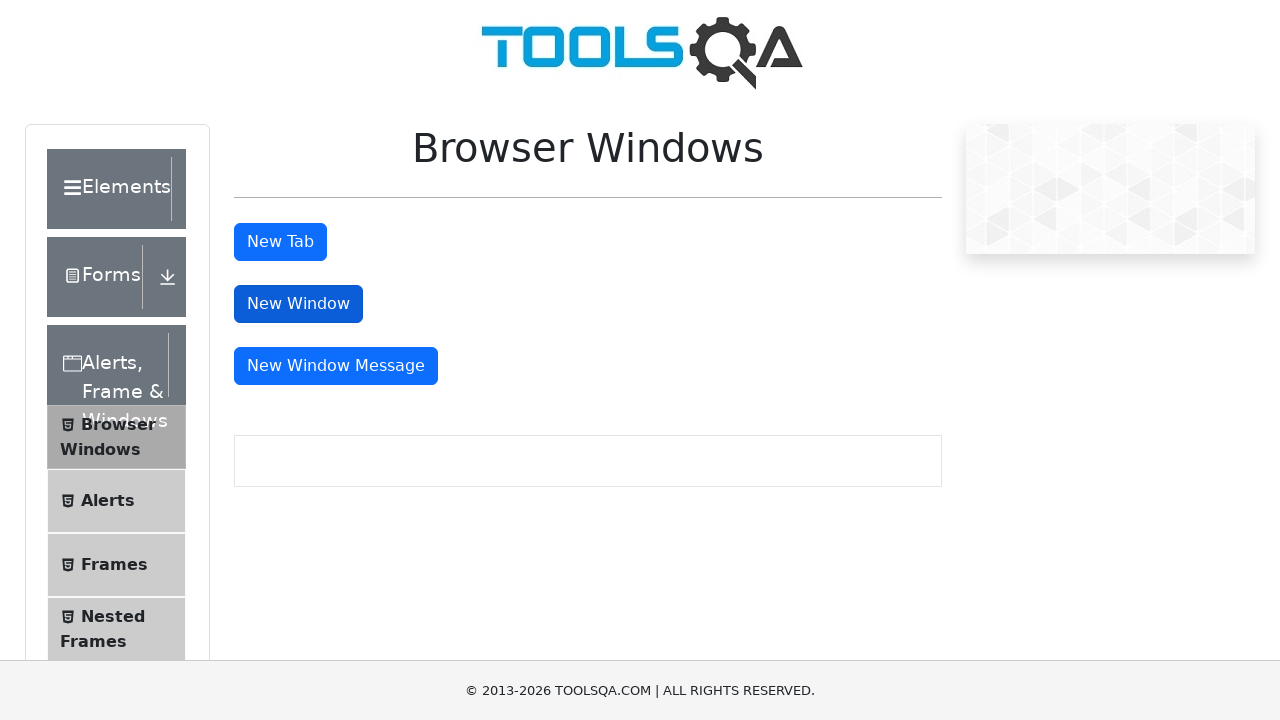

Switched back to main page
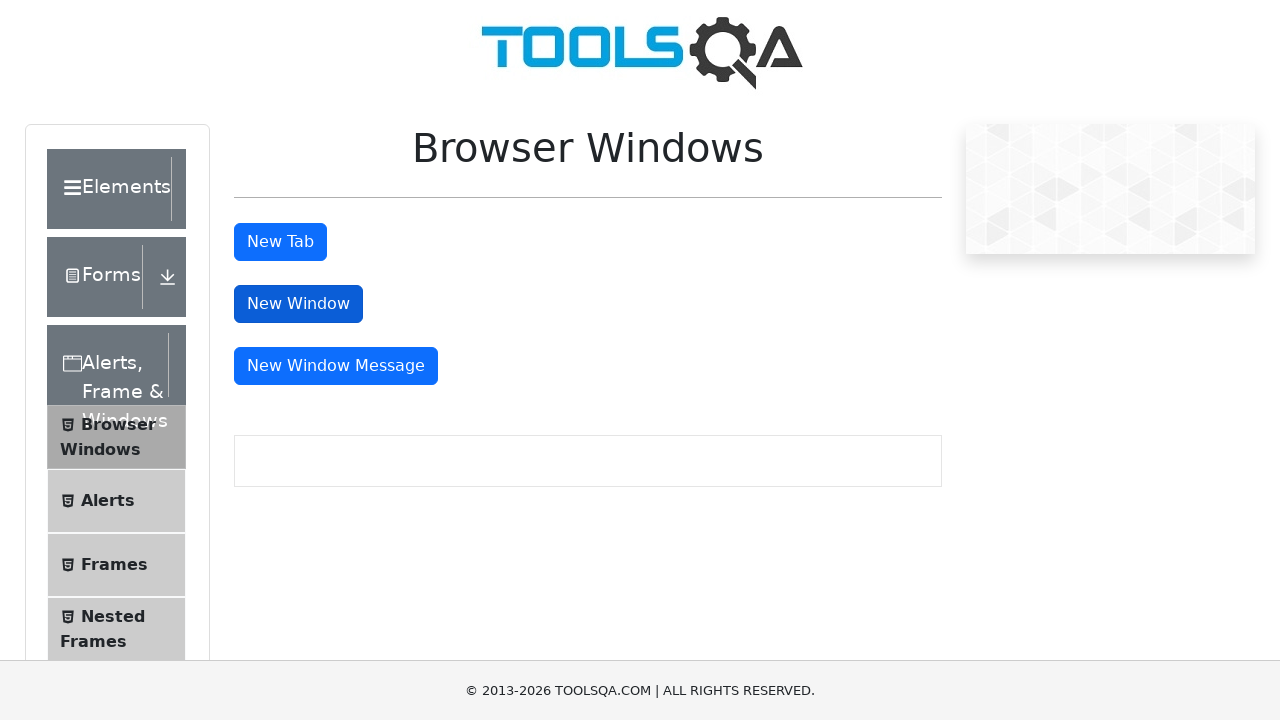

Clicked 'New Window Message' button to open a message window at (336, 366) on button#messageWindowButton
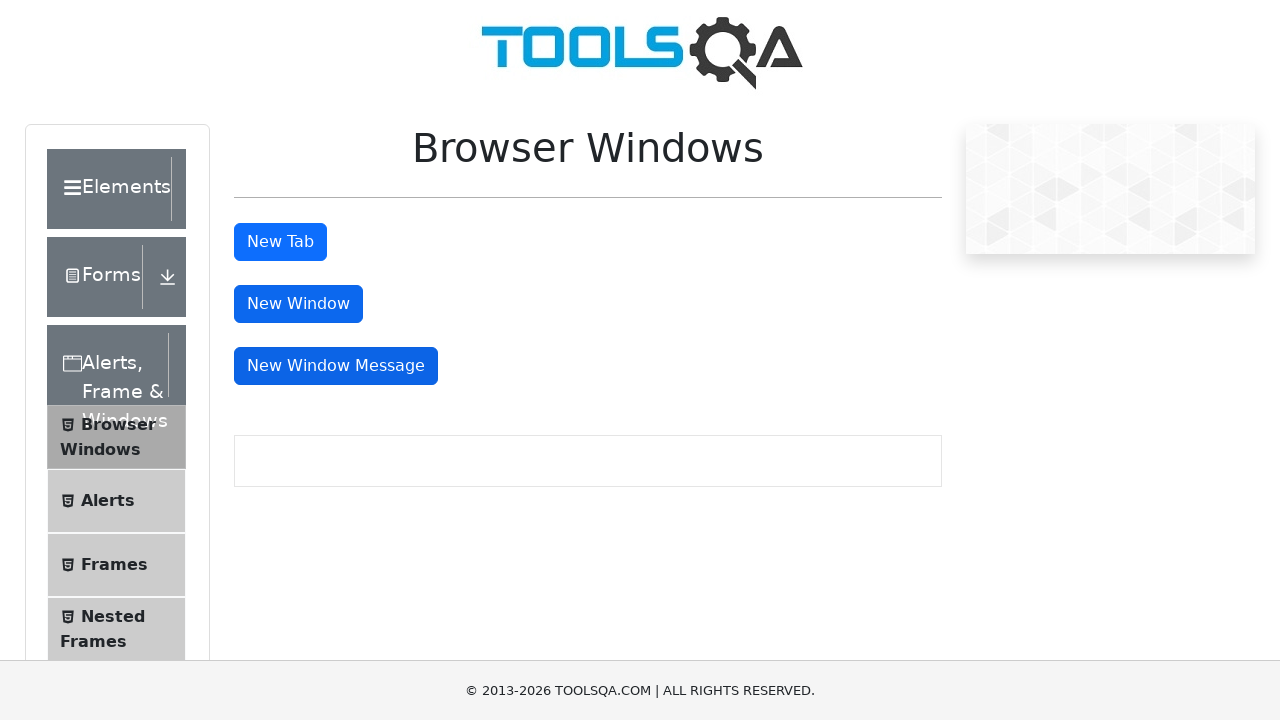

Message window loaded and became active
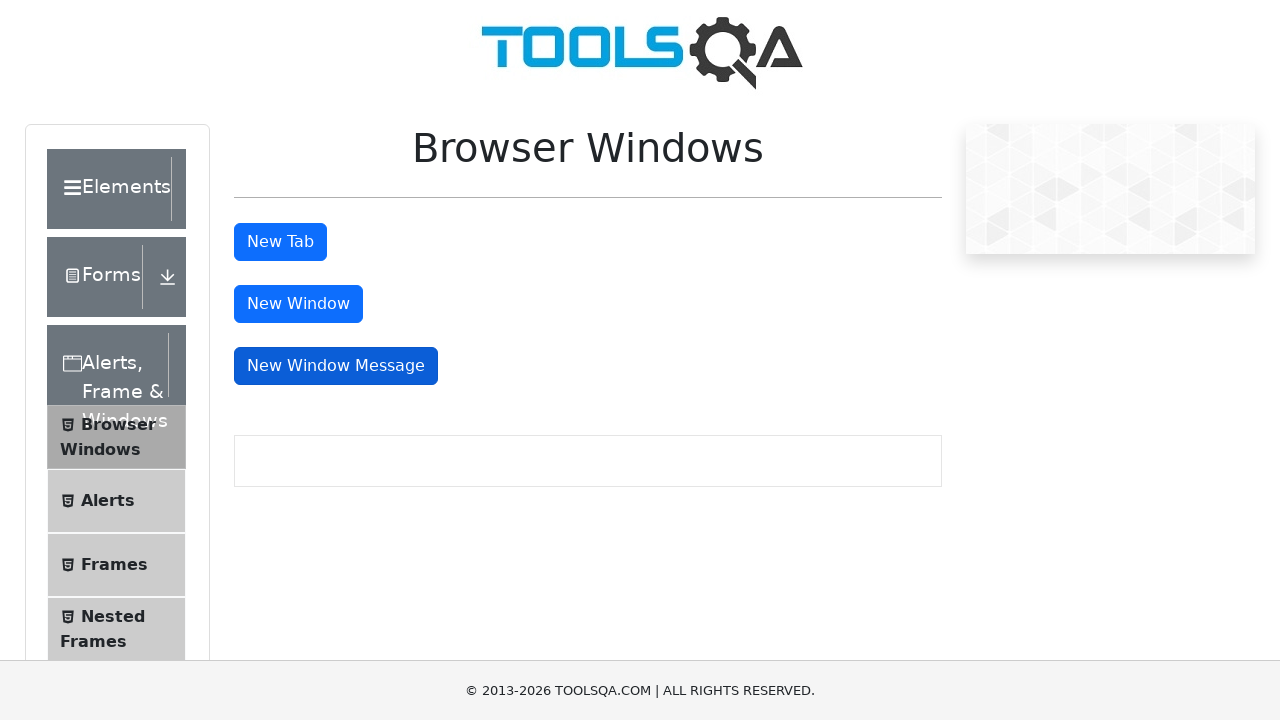

Printed content of message window body
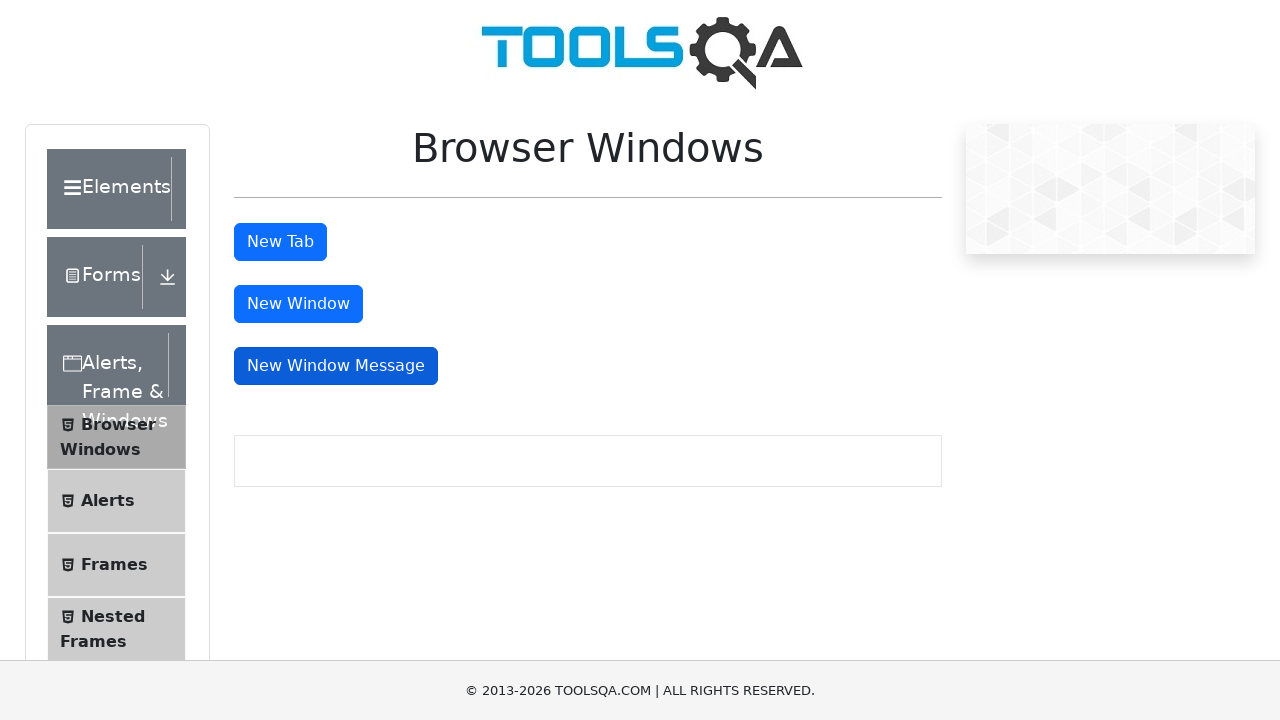

Printed titles of all open pages
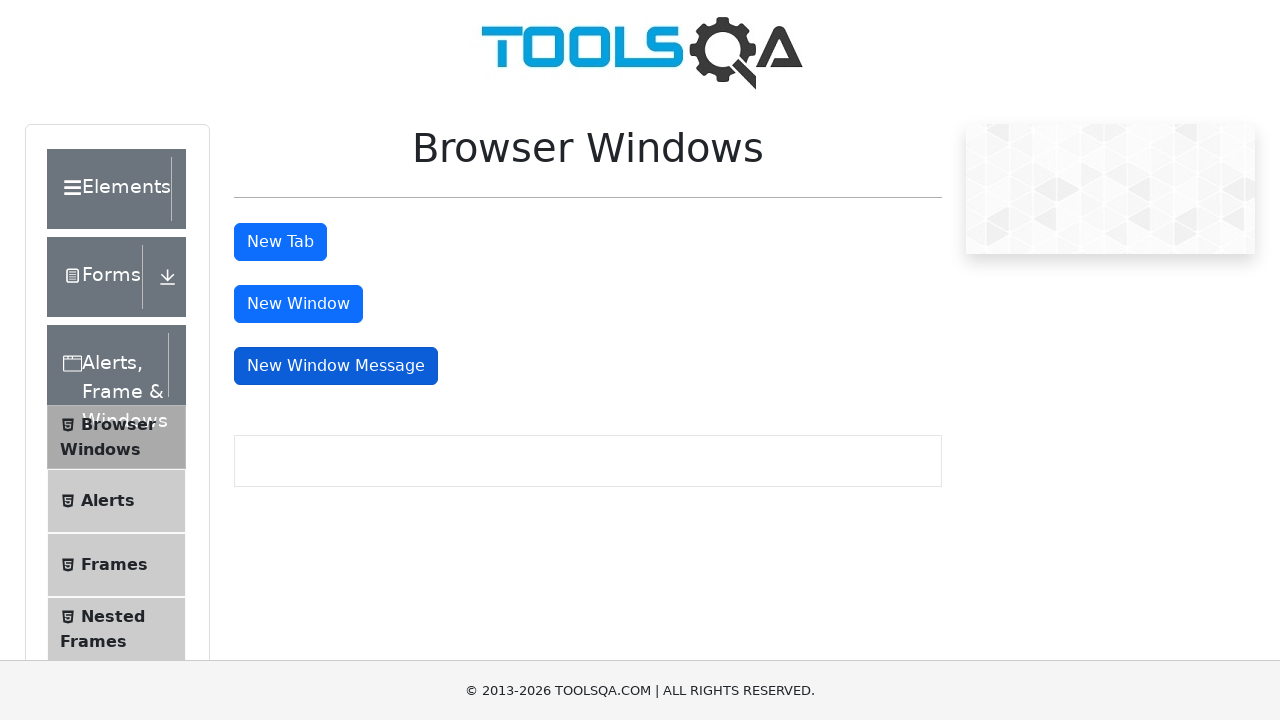

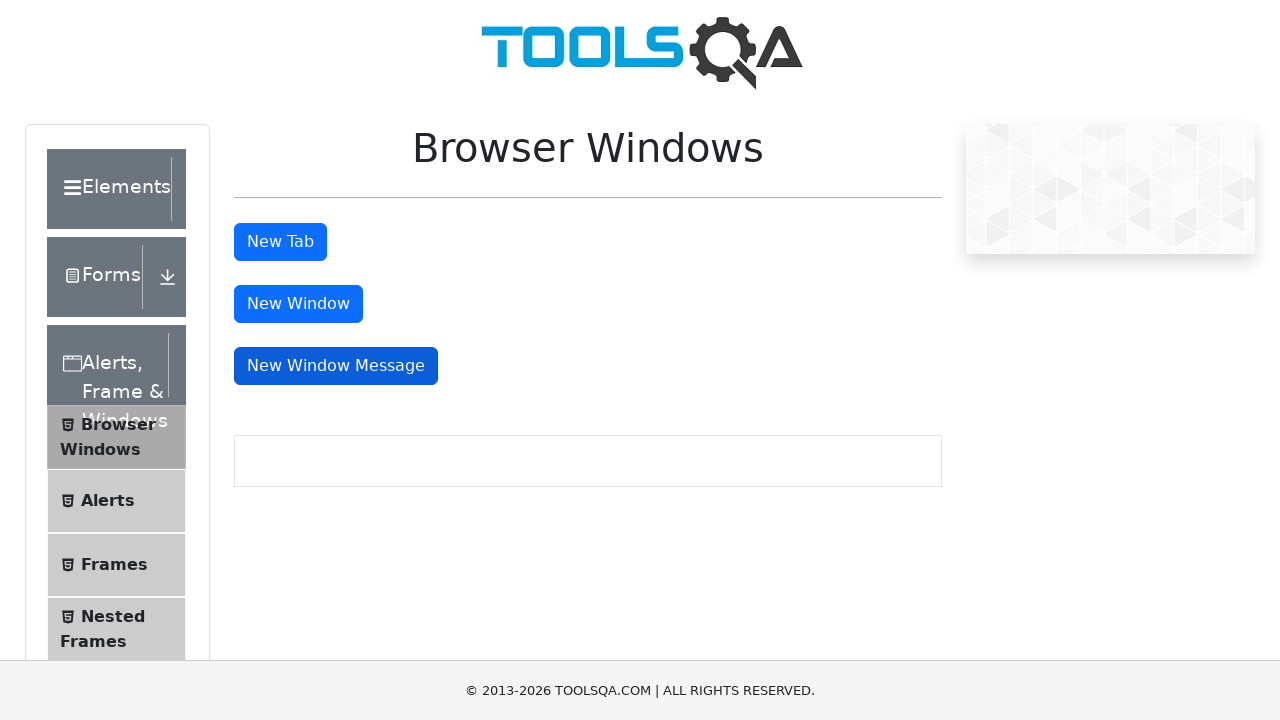